Tests the DemoQA homepage by clicking on the Elements card and verifying that the Elements section is displayed correctly

Starting URL: https://demoqa.com/

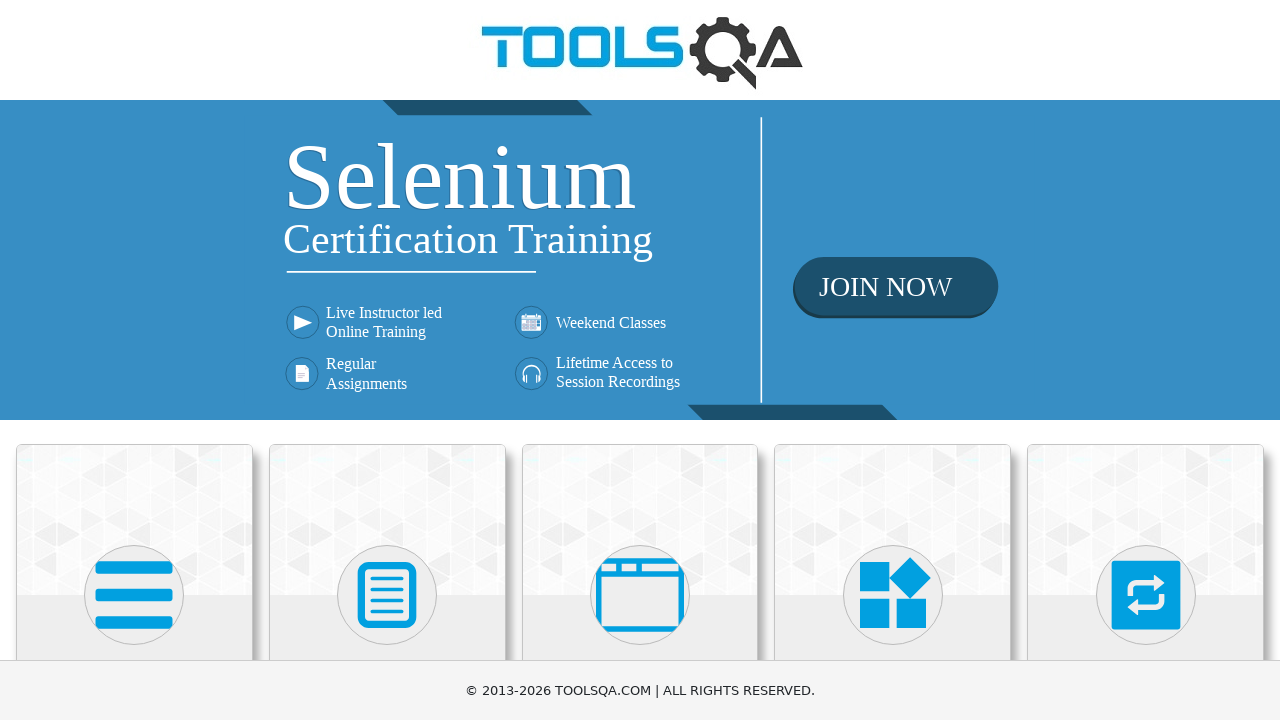

Clicked on the Elements card at (134, 520) on (//div[@class='card-up'])[1]
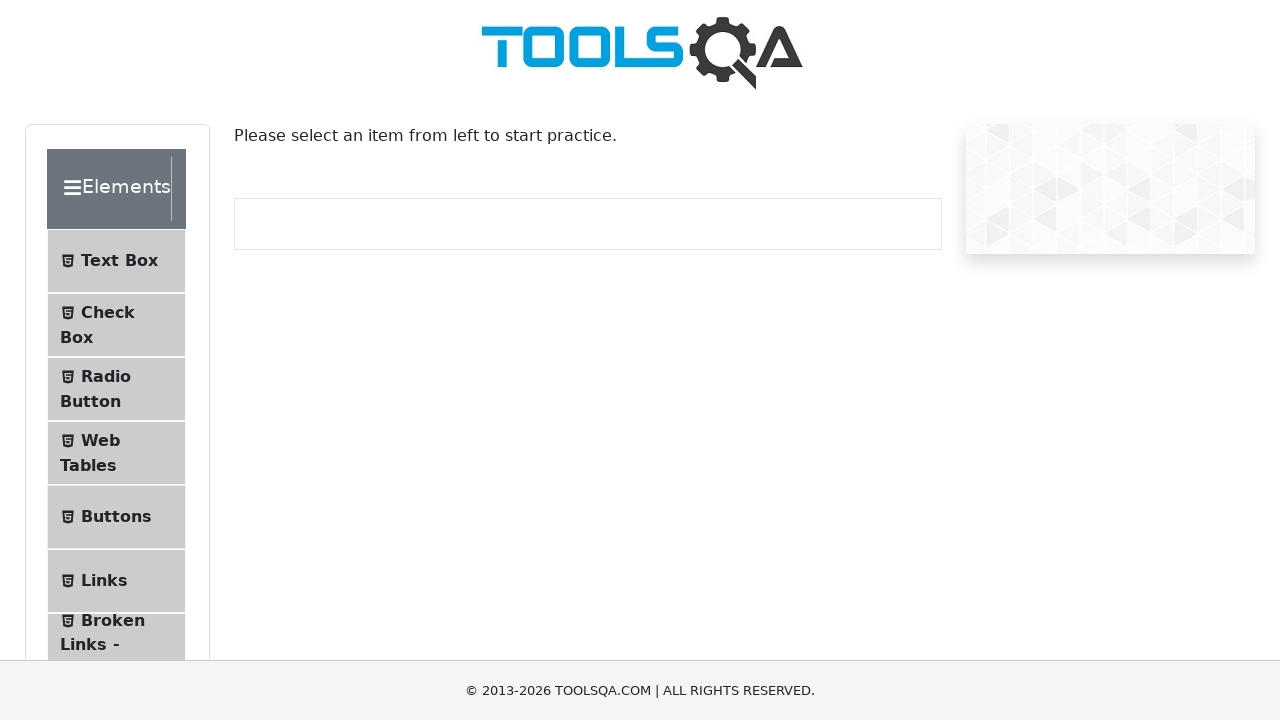

Elements text element is now visible and ready
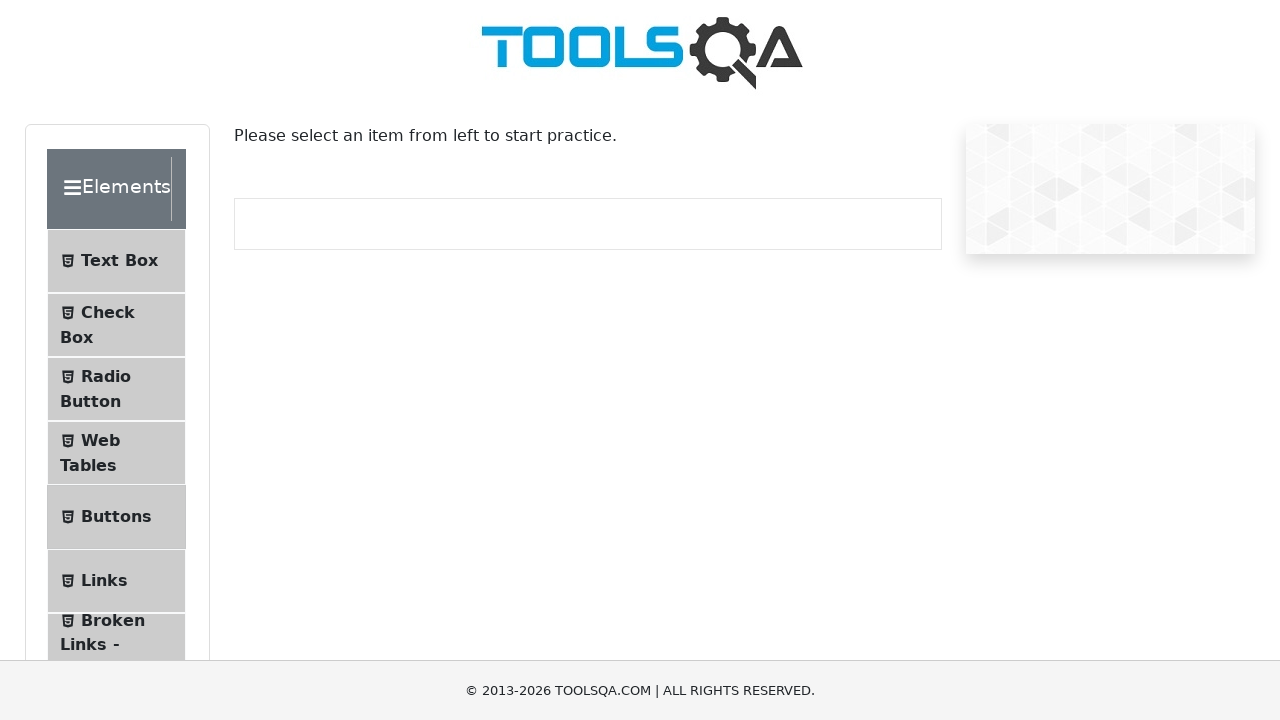

Verified that Elements text content matches expected value 'Elements'
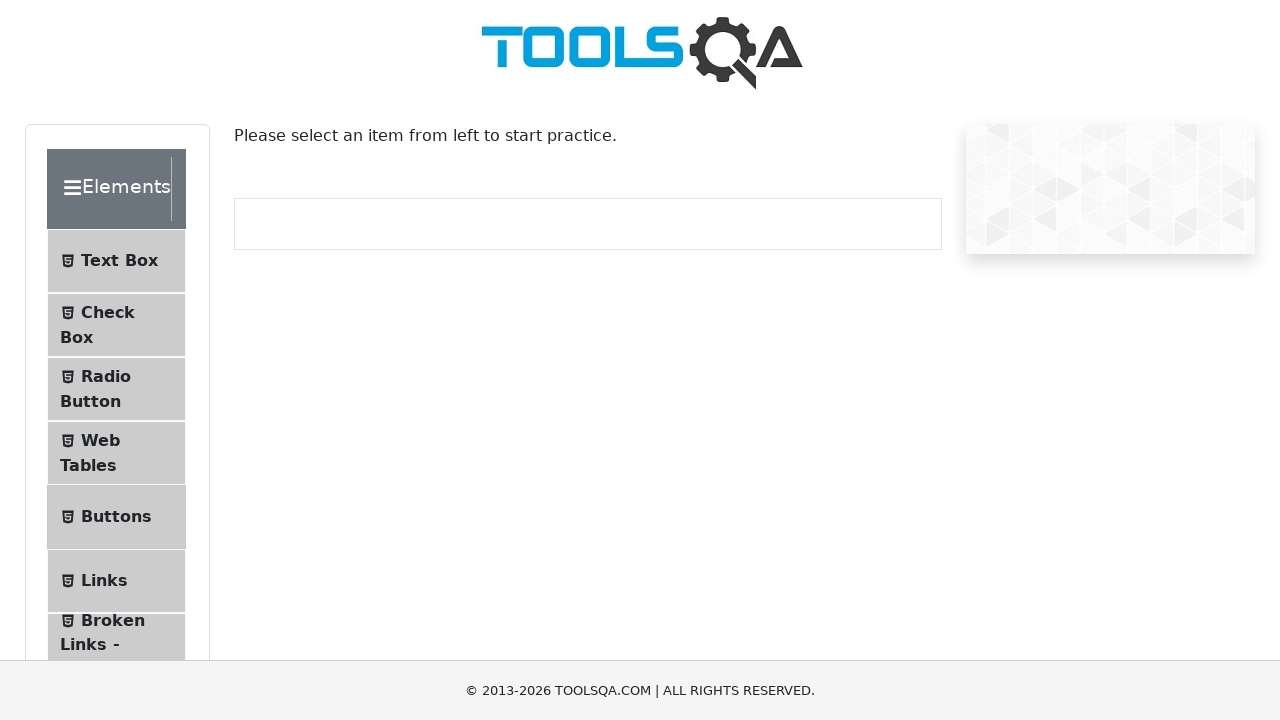

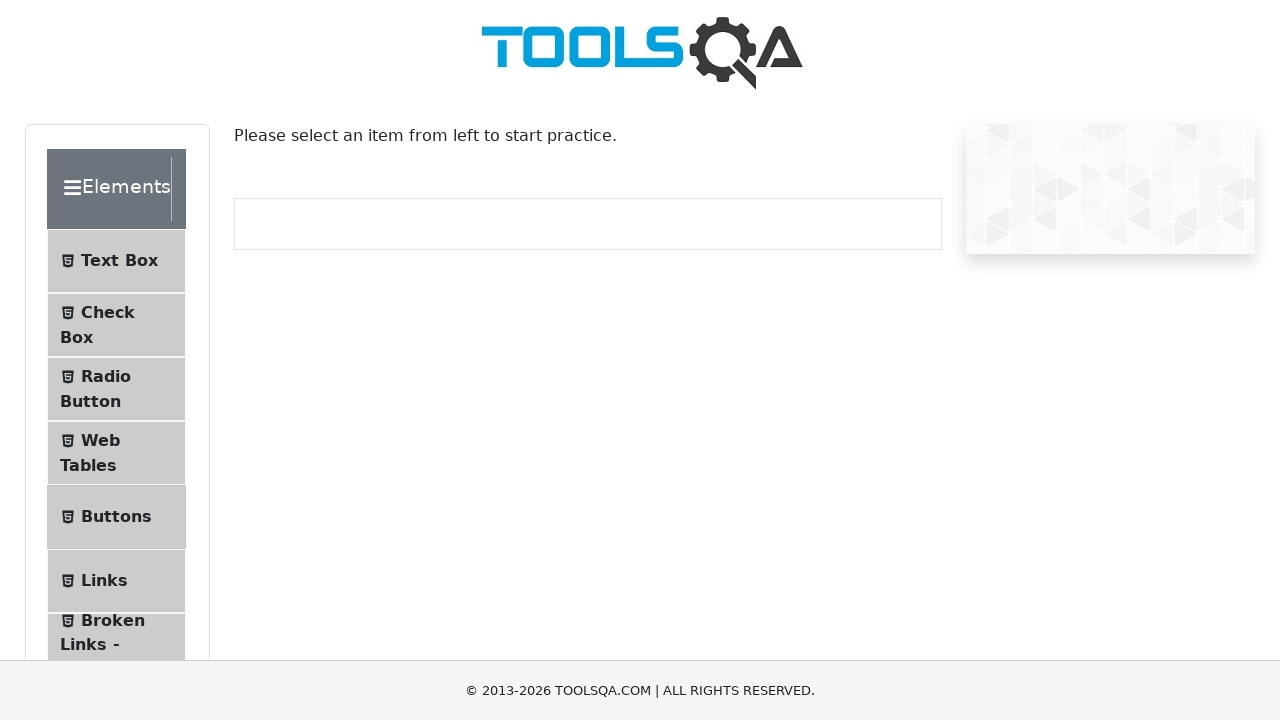